Tests the Reset functionality by setting cookies to true, clicking Reset, and verifying all cats are displayed

Starting URL: https://cs1632.appspot.com/

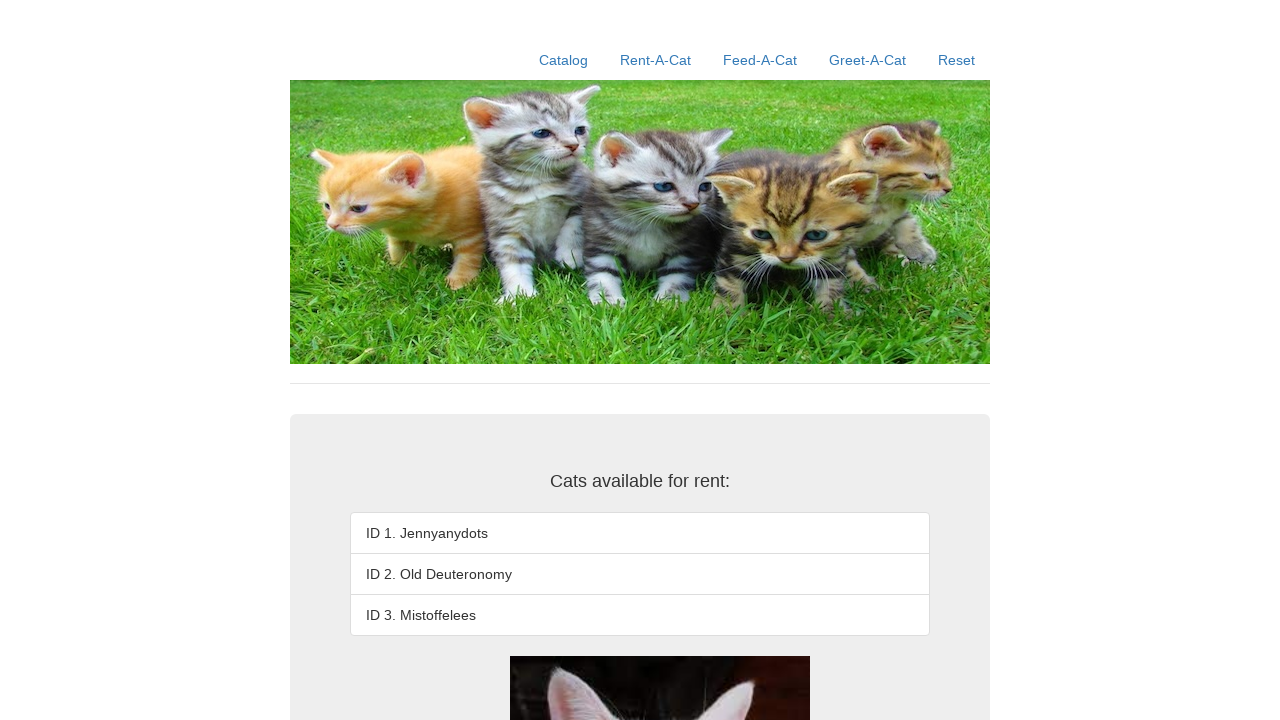

Set all cat cookies to false (reset state)
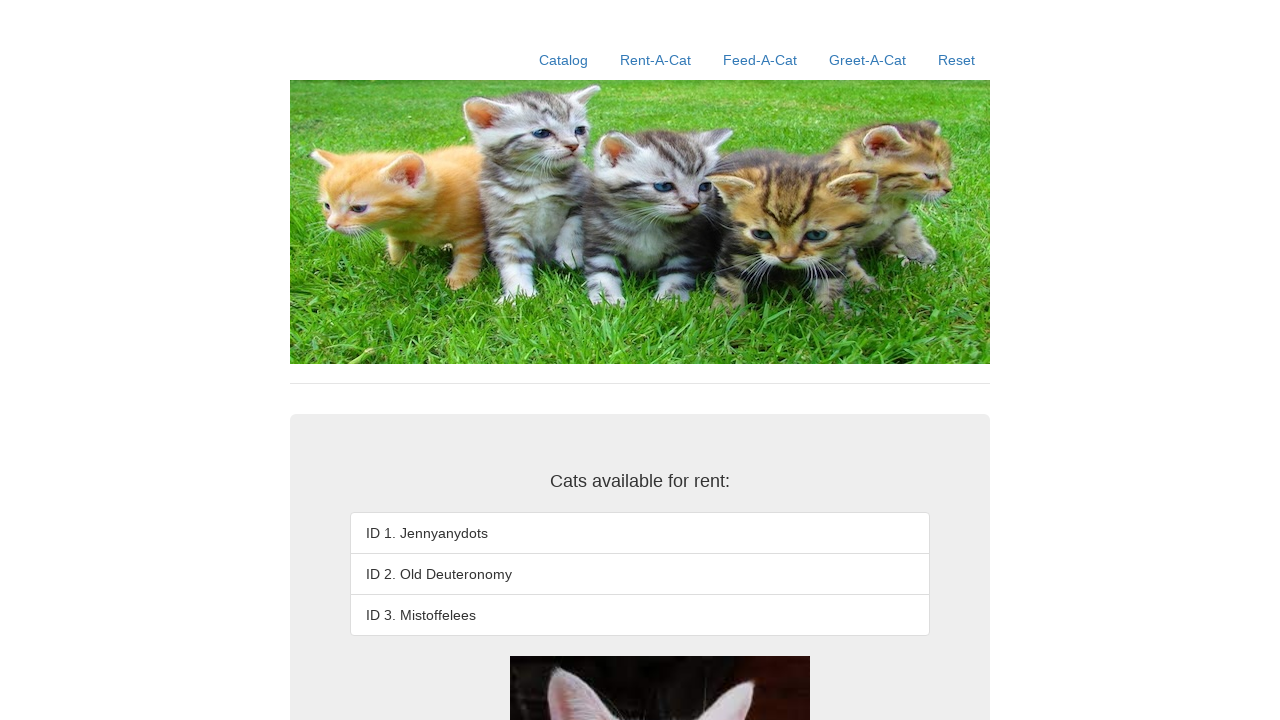

Set all cat cookies to true (rented state)
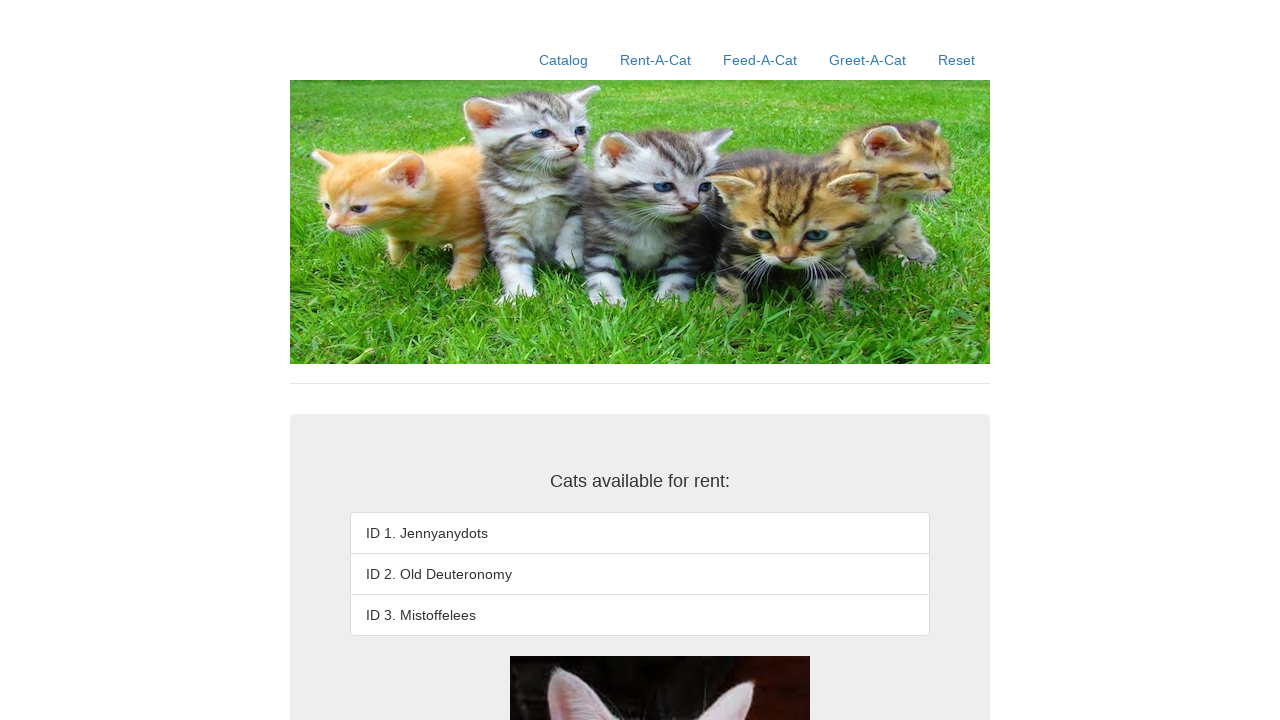

Clicked Reset link at (956, 60) on text=Reset
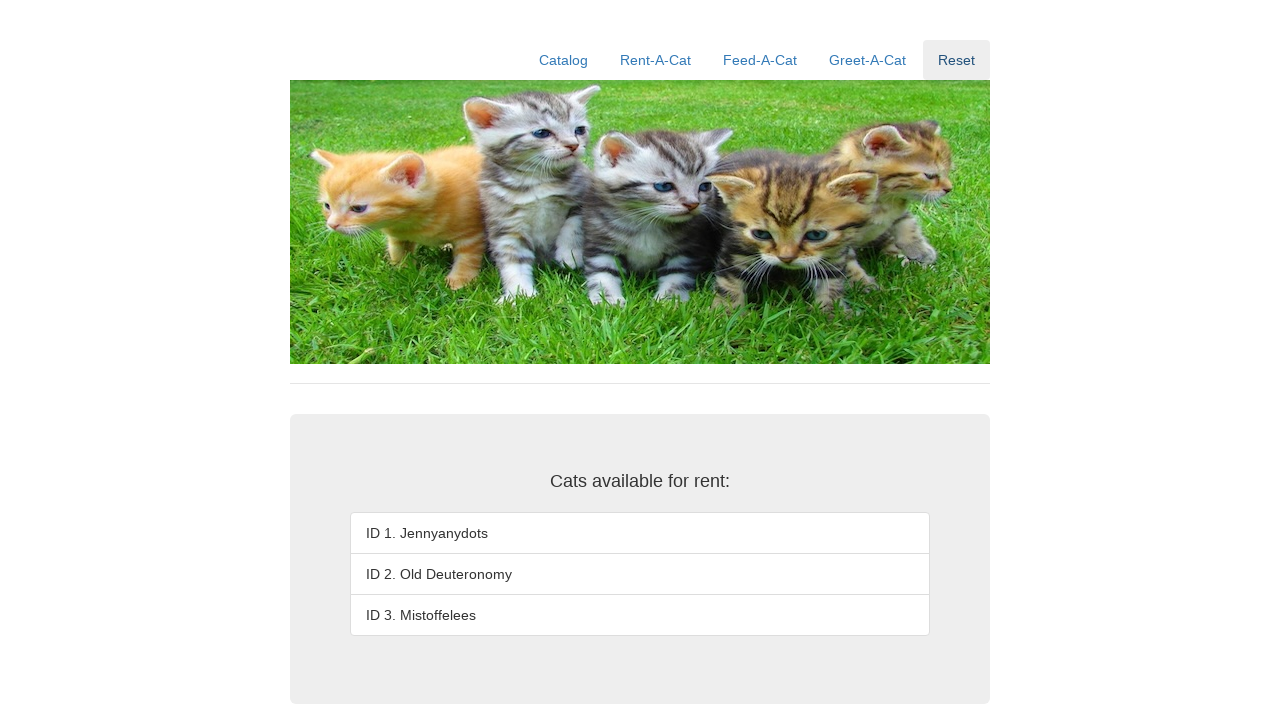

Waited for cat ID 1 to be visible
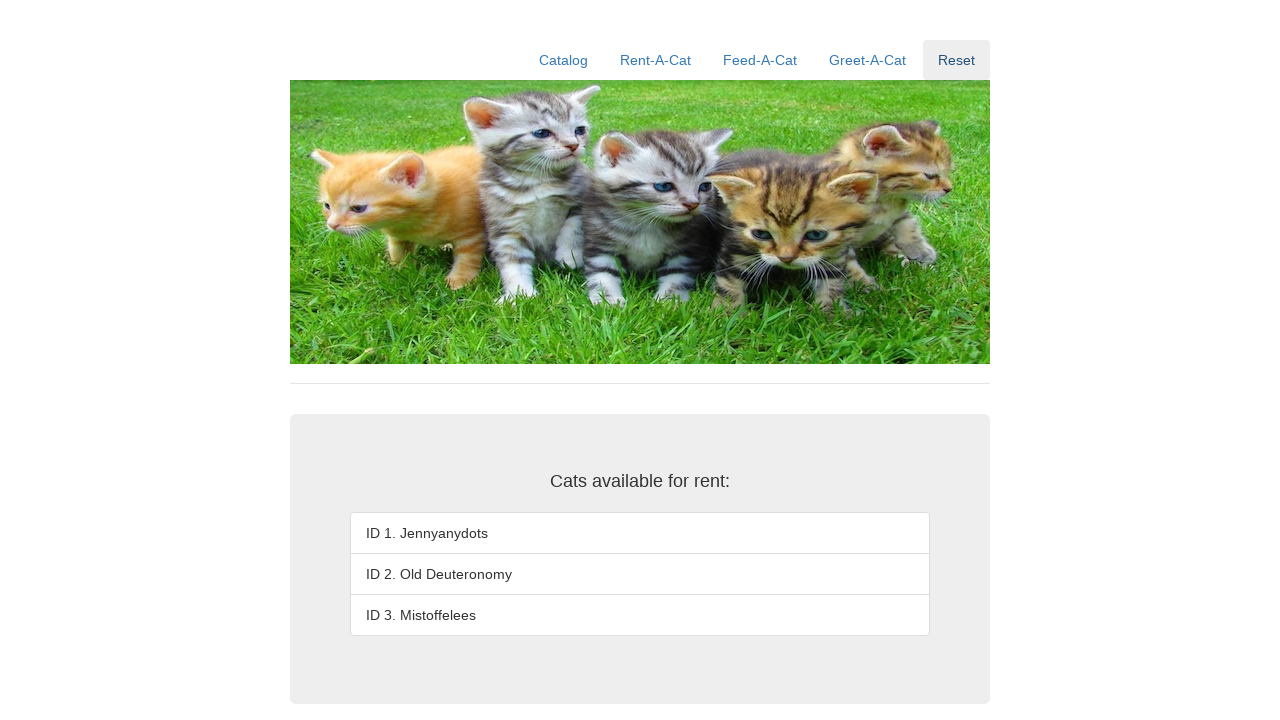

Verified cat ID 1 displays 'ID 1. Jennyanydots'
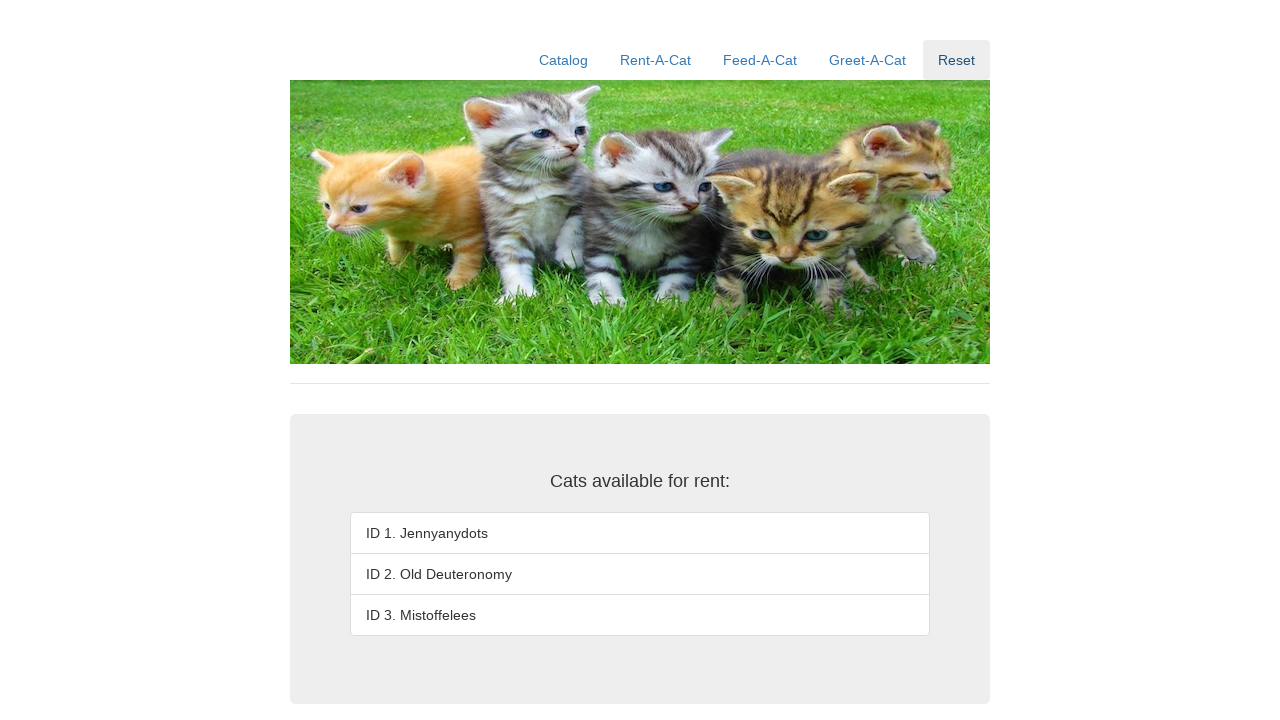

Verified cat ID 2 displays 'ID 2. Old Deuteronomy'
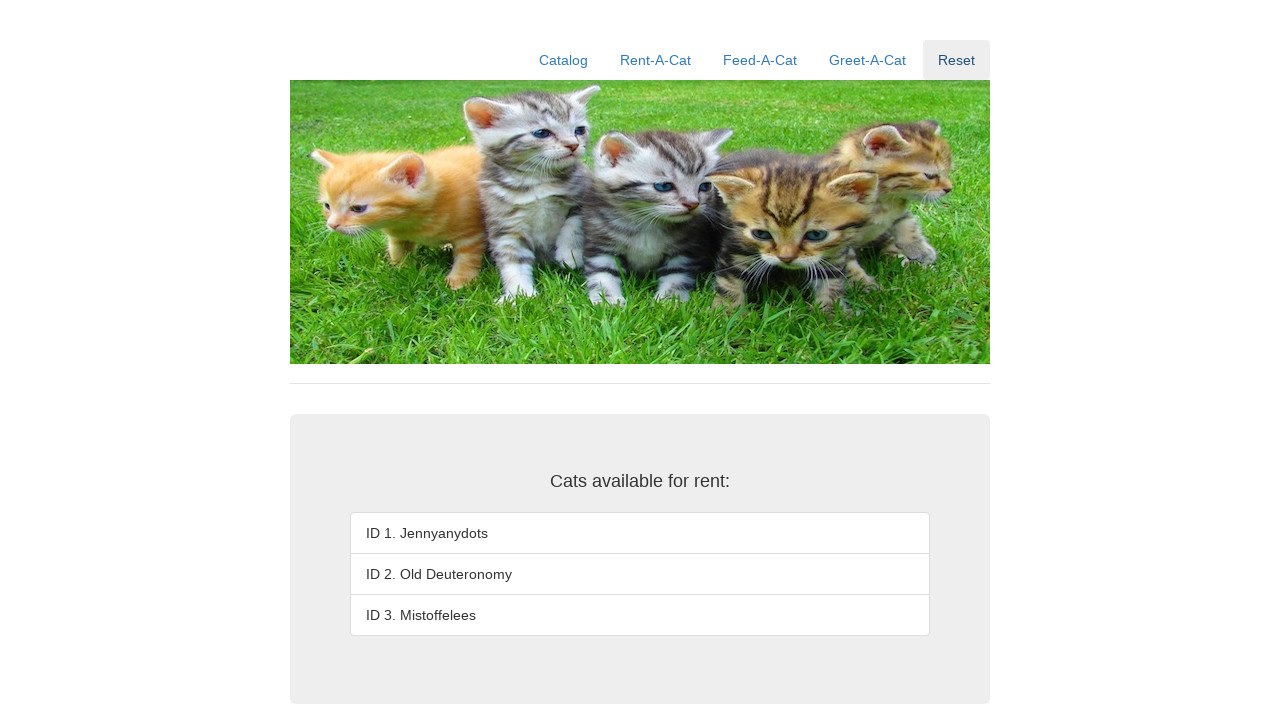

Verified cat ID 3 displays 'ID 3. Mistoffelees'
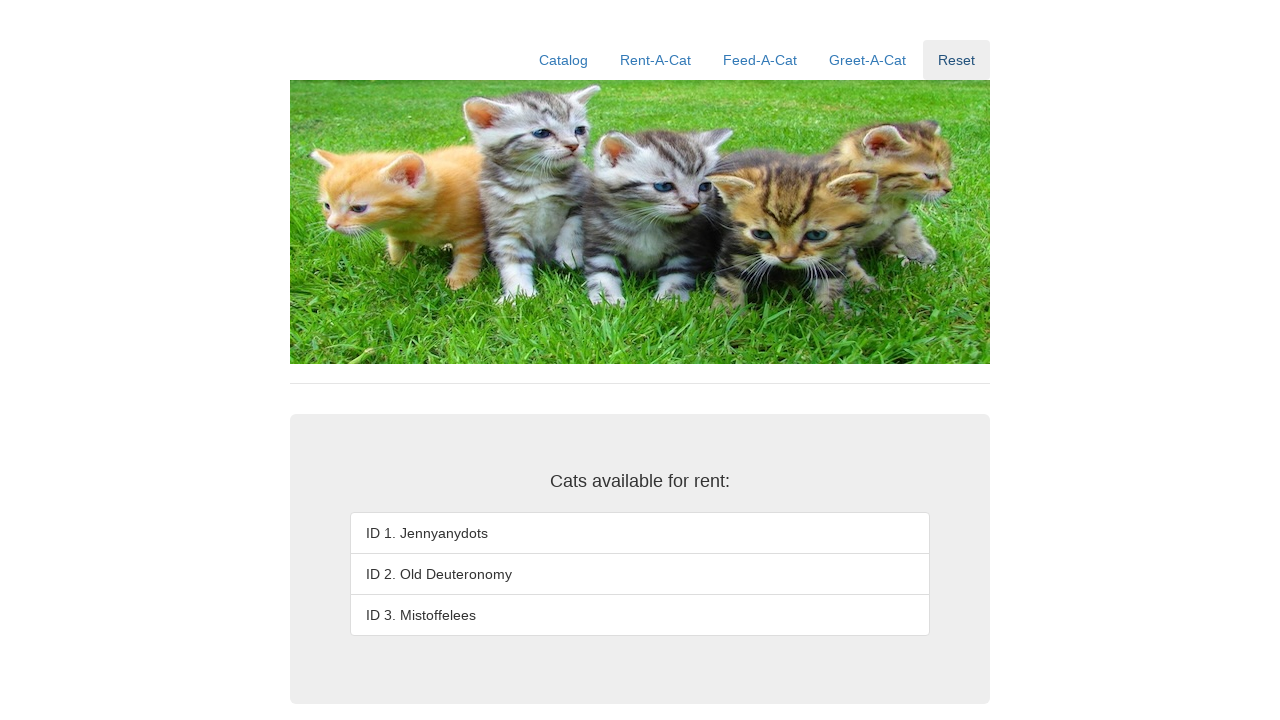

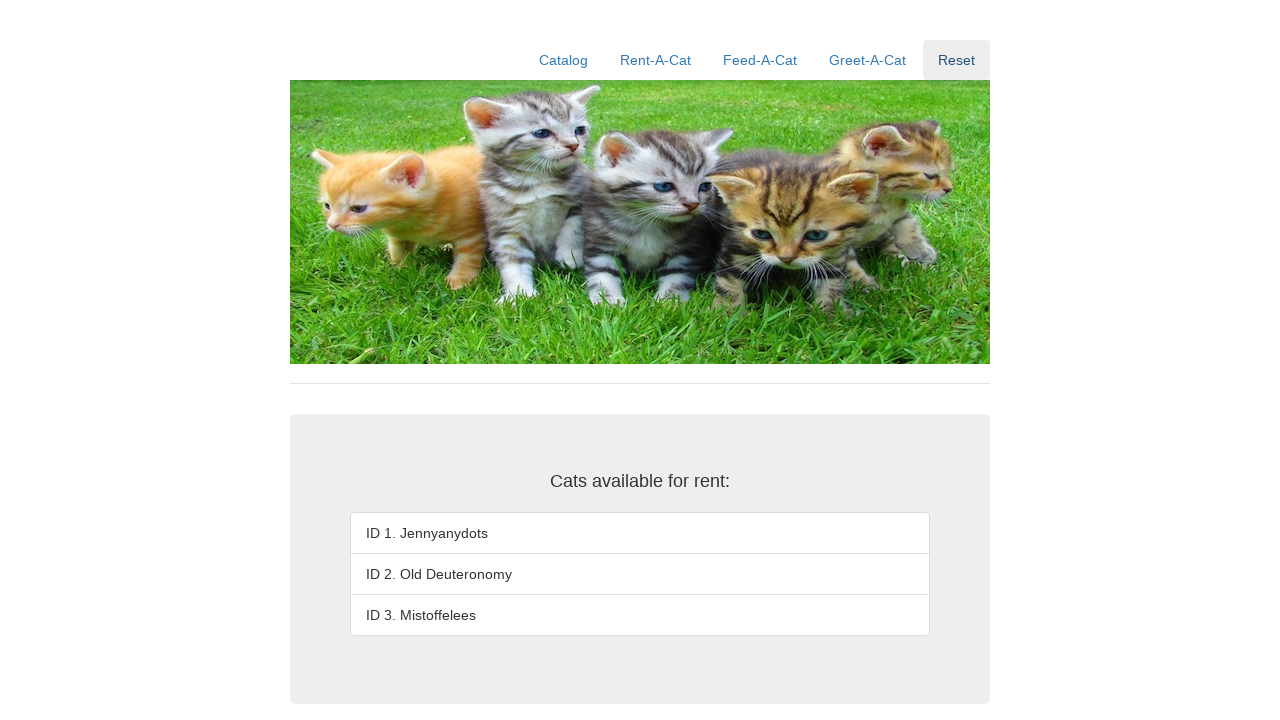